Tests drag and drop functionality by dragging an image element and dropping it into a target box

Starting URL: https://formy-project.herokuapp.com/dragdrop

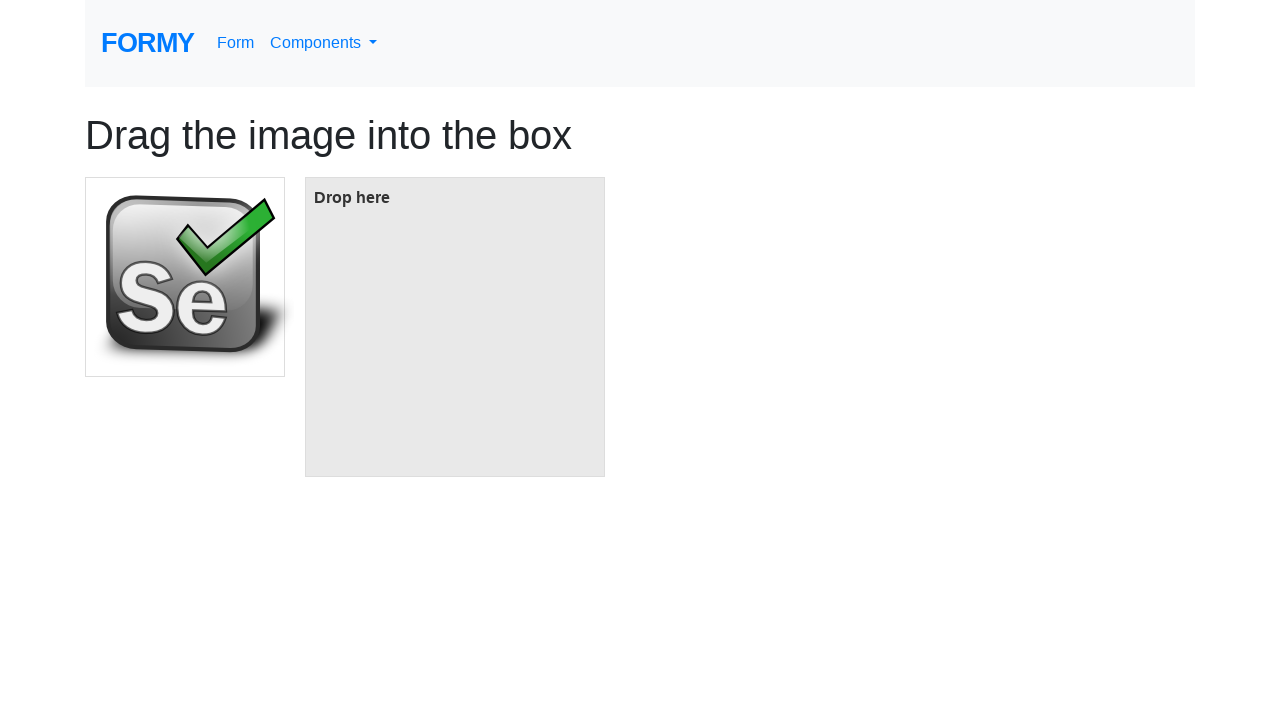

Located the image element to be dragged
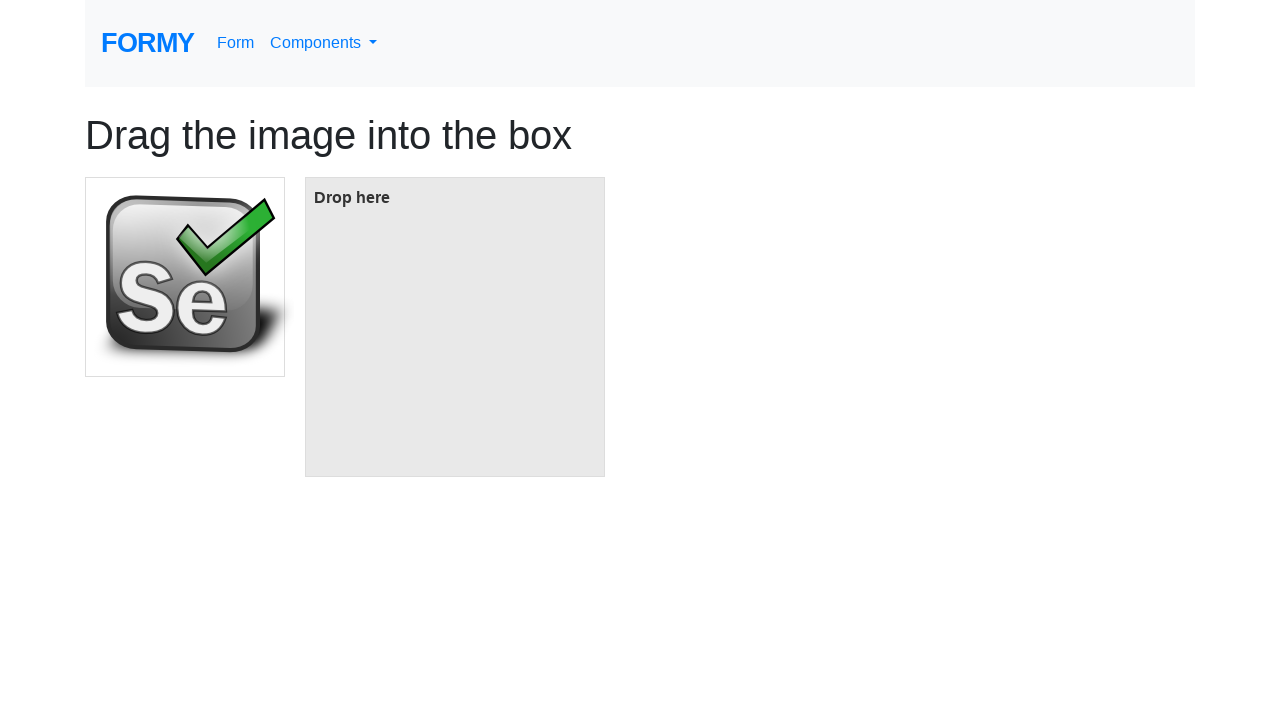

Located the target box element for dropping
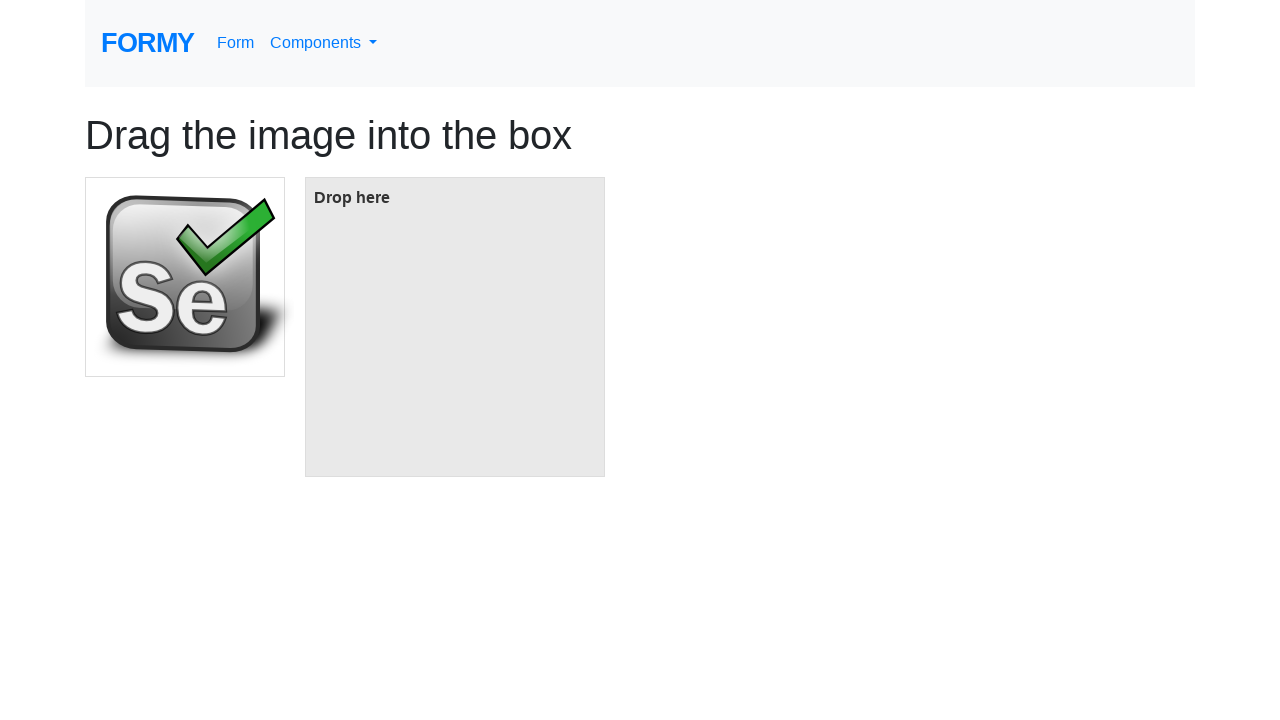

Dragged image element and dropped it into target box at (455, 327)
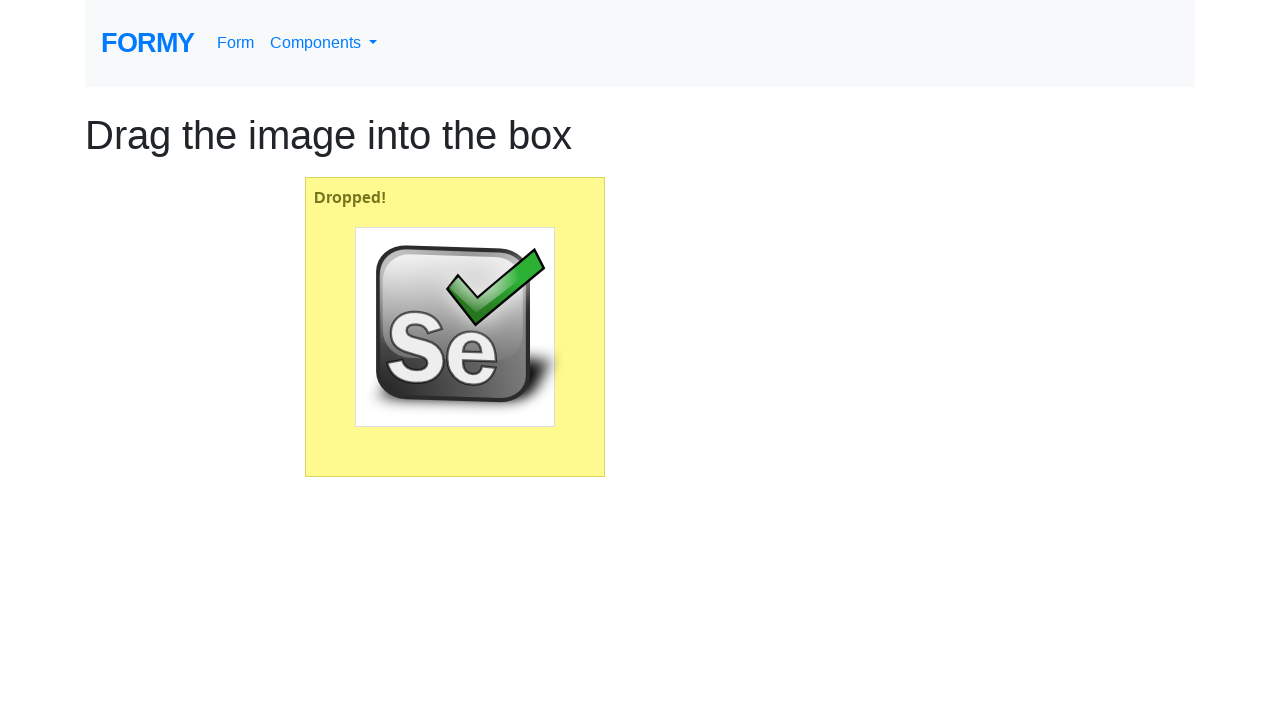

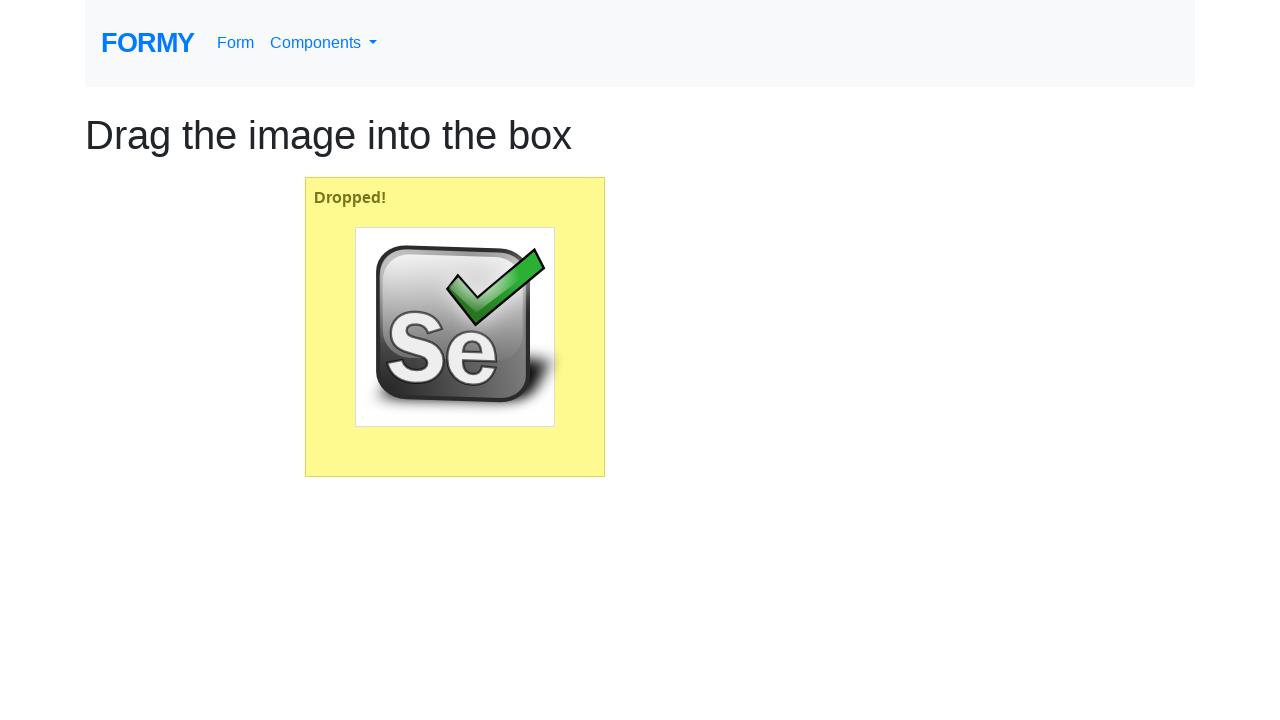